Tests mouse hover actions on menu items and tooltips by hovering over various elements to trigger their hover states

Starting URL: https://demoqa.com/menu

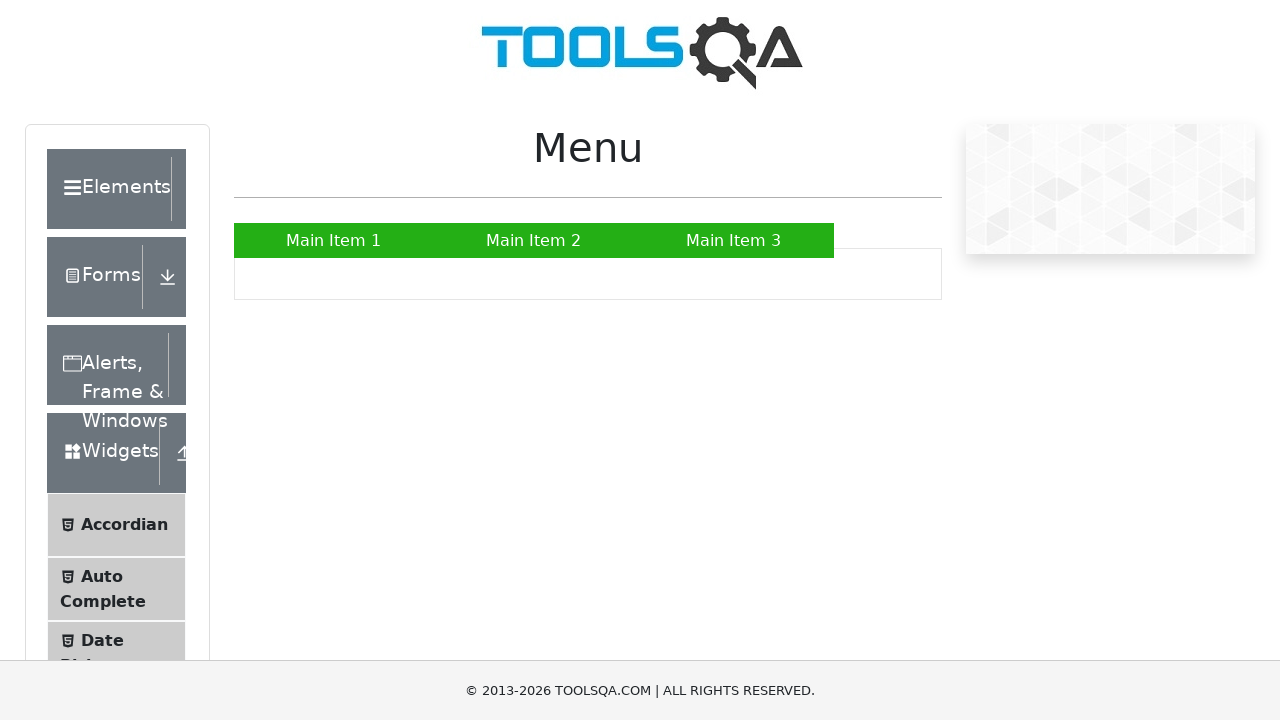

Hovered over Main Item 1 menu item at (334, 240) on xpath=//a[text()='Main Item 1']
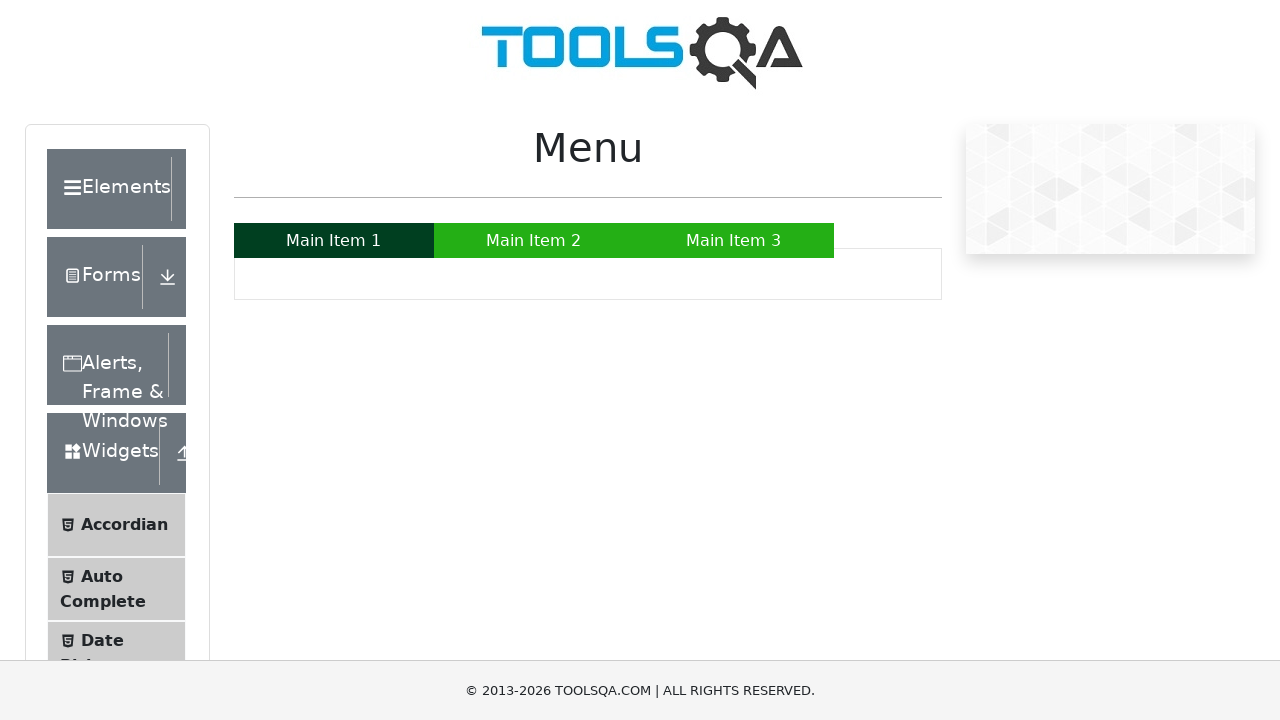

Hovered over Main Item 2 menu item at (534, 240) on xpath=//a[text()='Main Item 2']
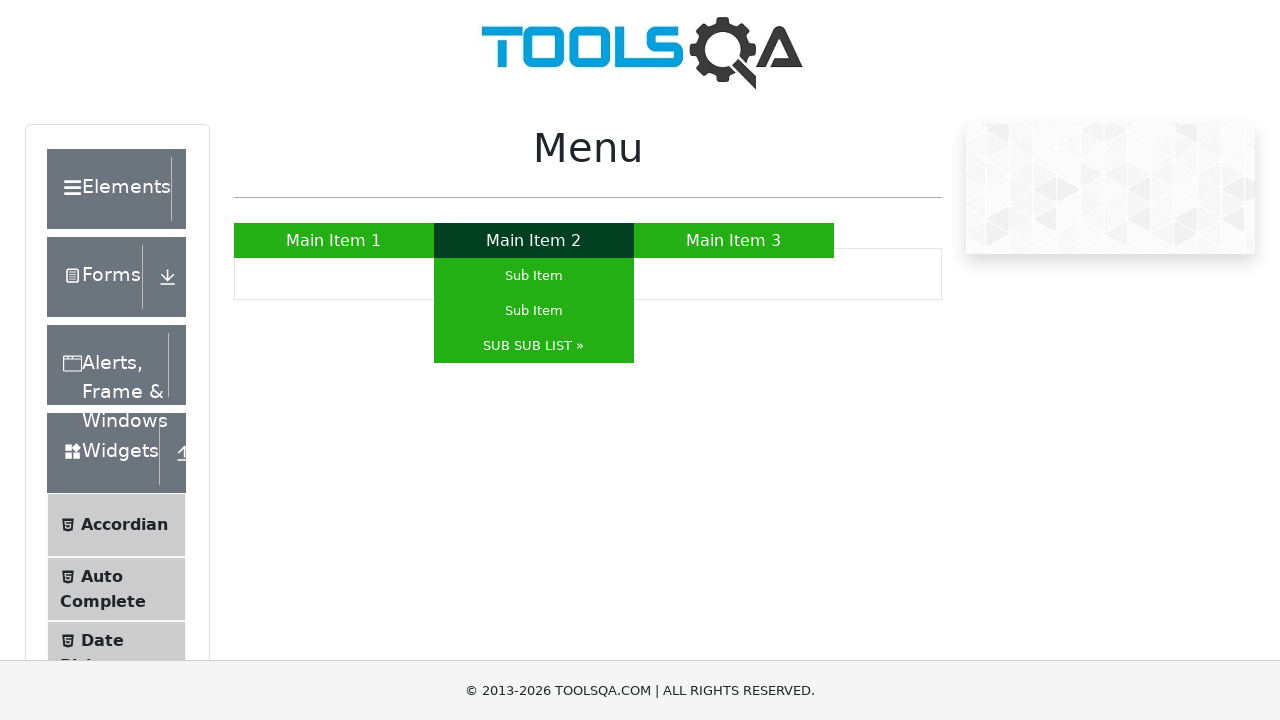

Hovered over Main Item 3 menu item at (734, 240) on xpath=//a[text()='Main Item 3']
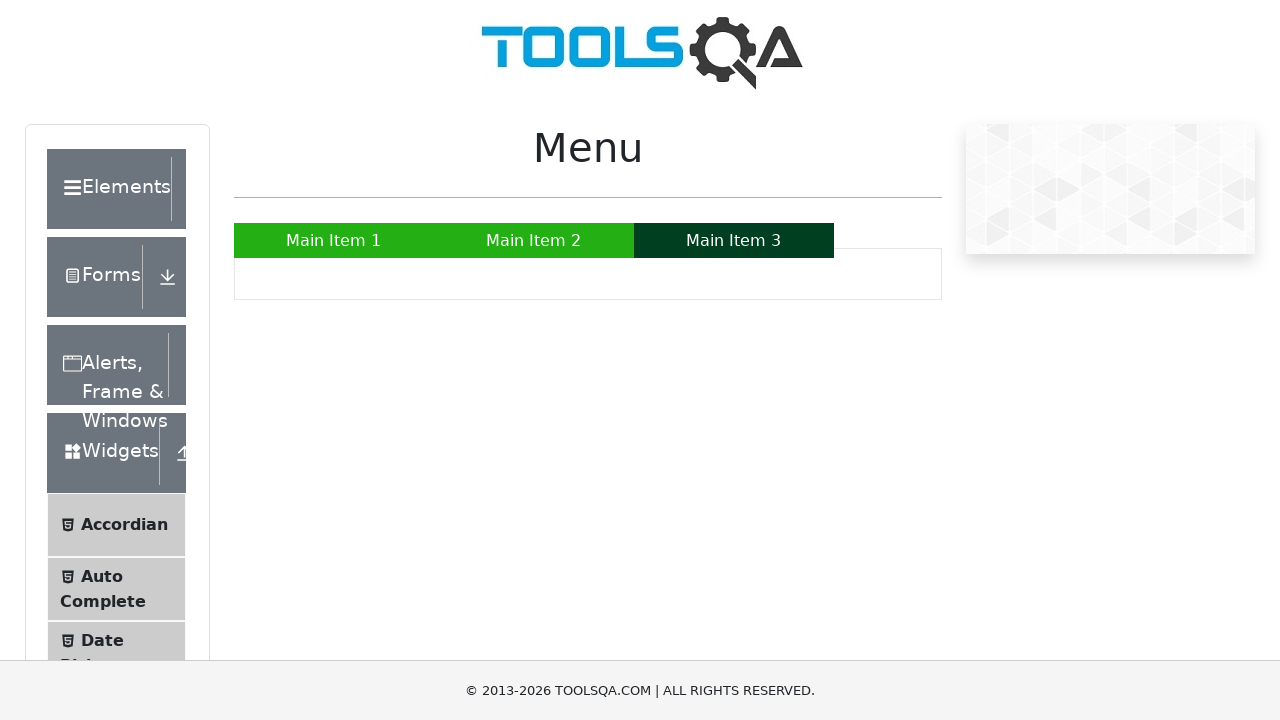

Navigated to tooltips page
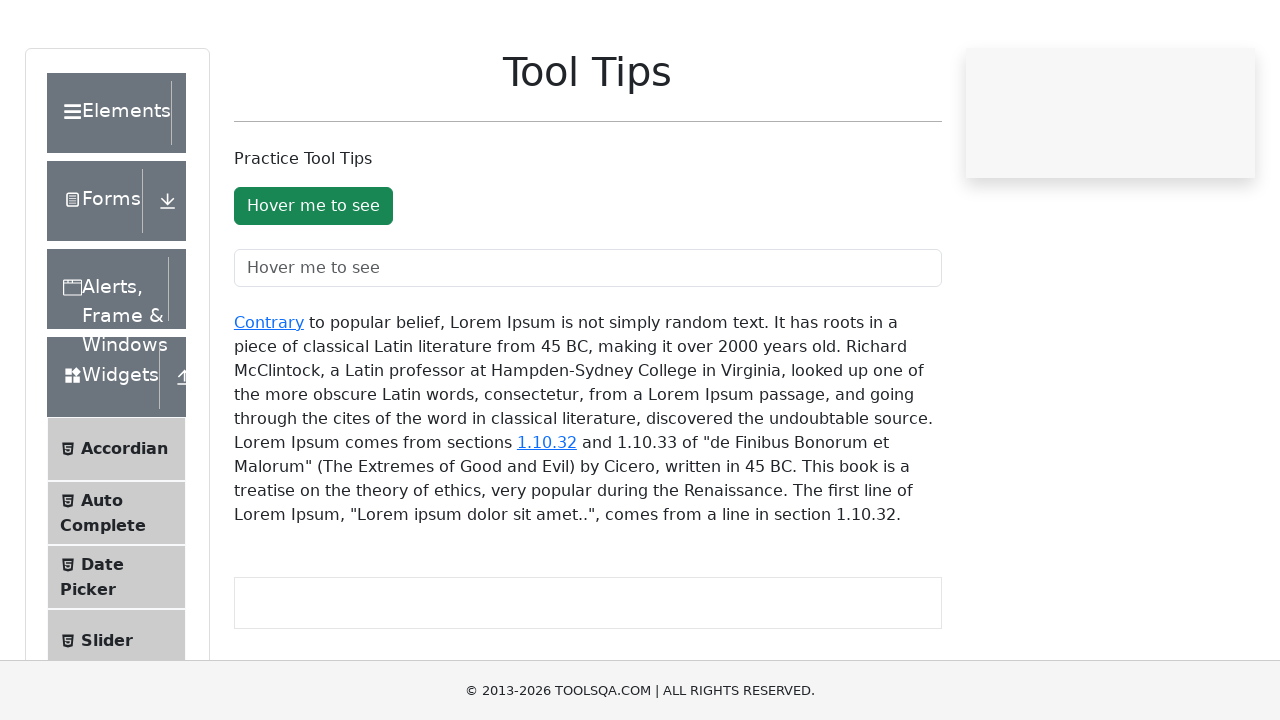

Hovered over button to trigger tooltip at (313, 282) on #toolTipButton
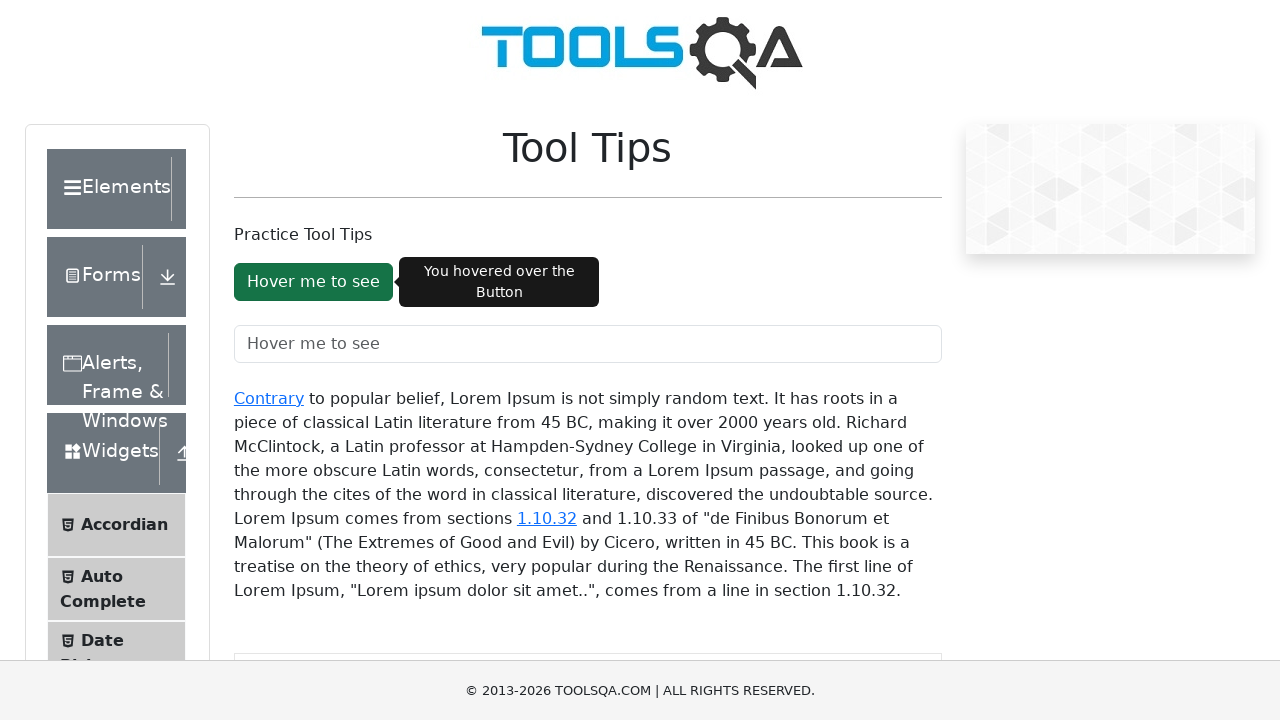

Hovered over text field to trigger tooltip at (588, 344) on #toolTipTextField
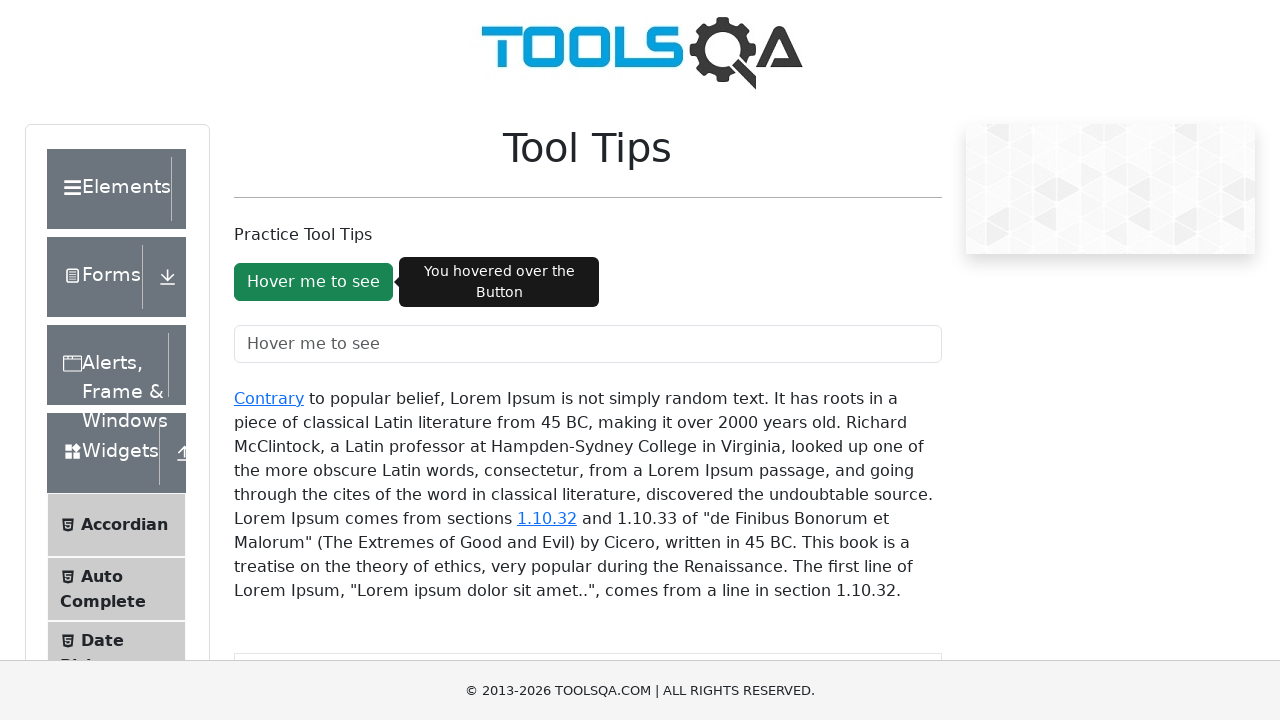

Hovered over 'Contrary' link to trigger tooltip at (269, 398) on xpath=//a[text()='Contrary']
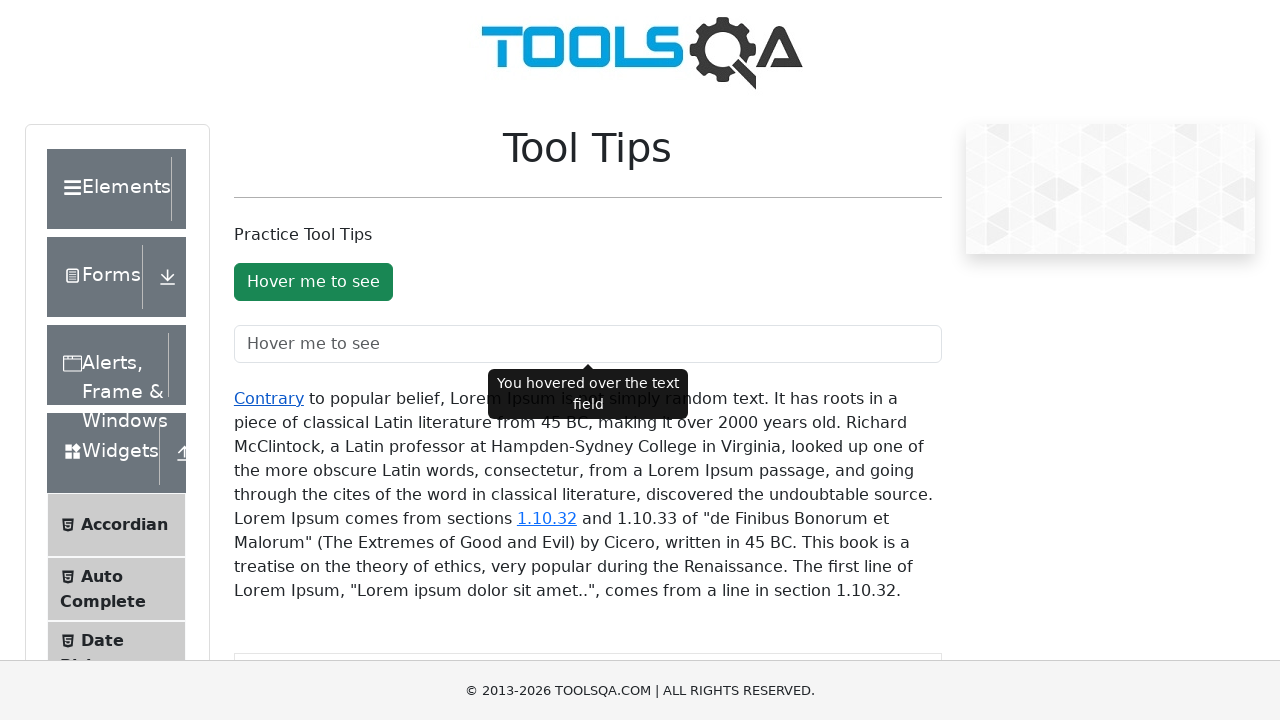

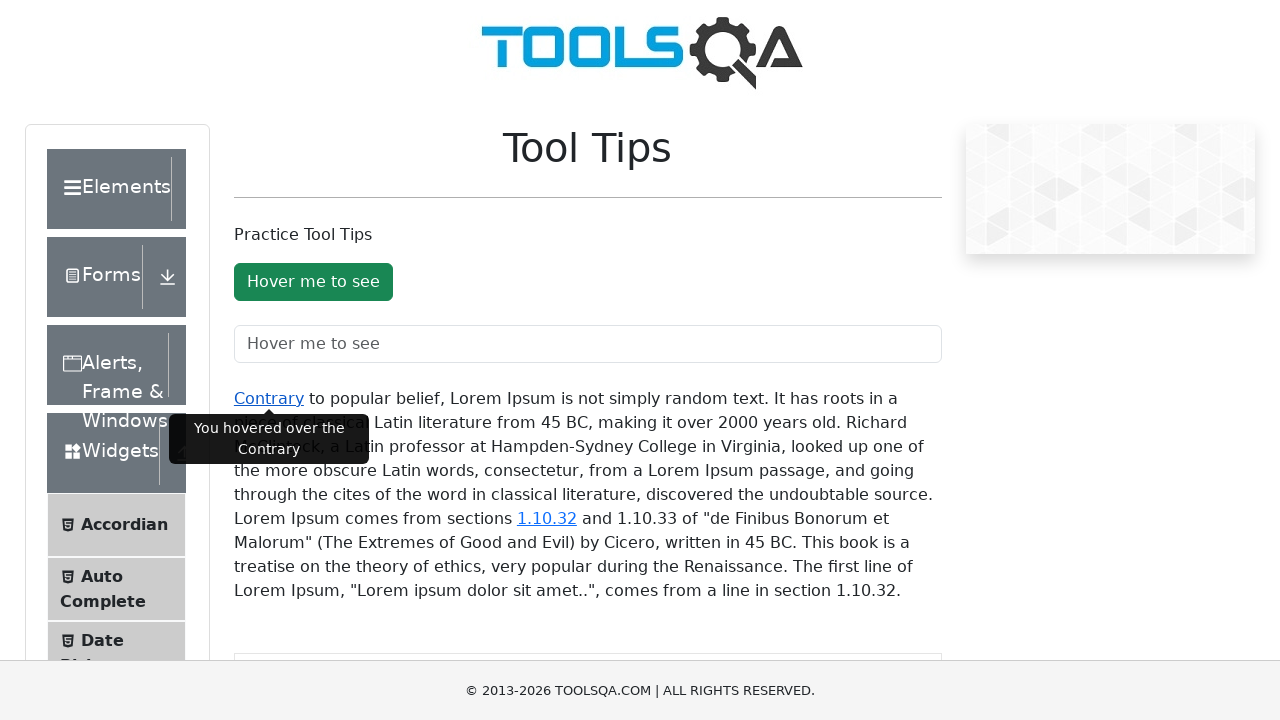